Tests checkbox interaction on a practice automation page by selecting a checkbox, verifying its state, then unchecking it, and counting total checkboxes on the page.

Starting URL: https://rahulshettyacademy.com/AutomationPractice/

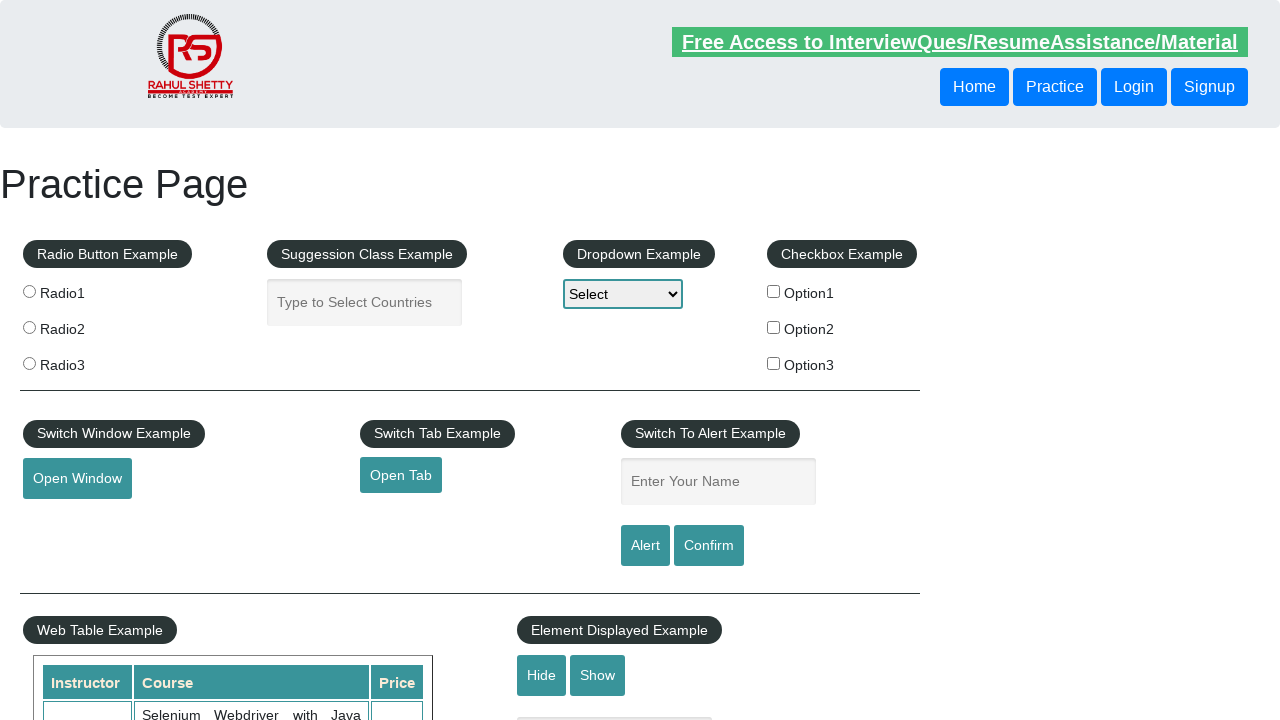

Located checkbox 1 element with id 'checkBoxOption1'
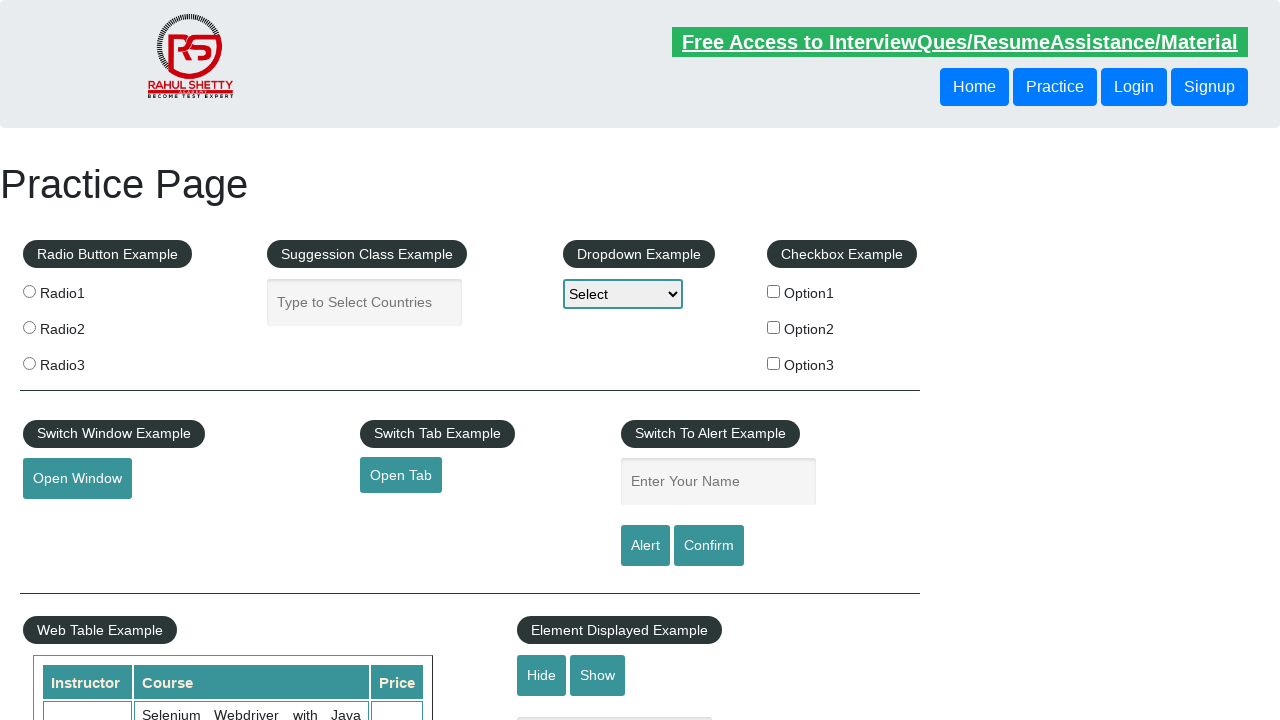

Clicked checkbox 1 to select it at (774, 291) on #checkBoxOption1
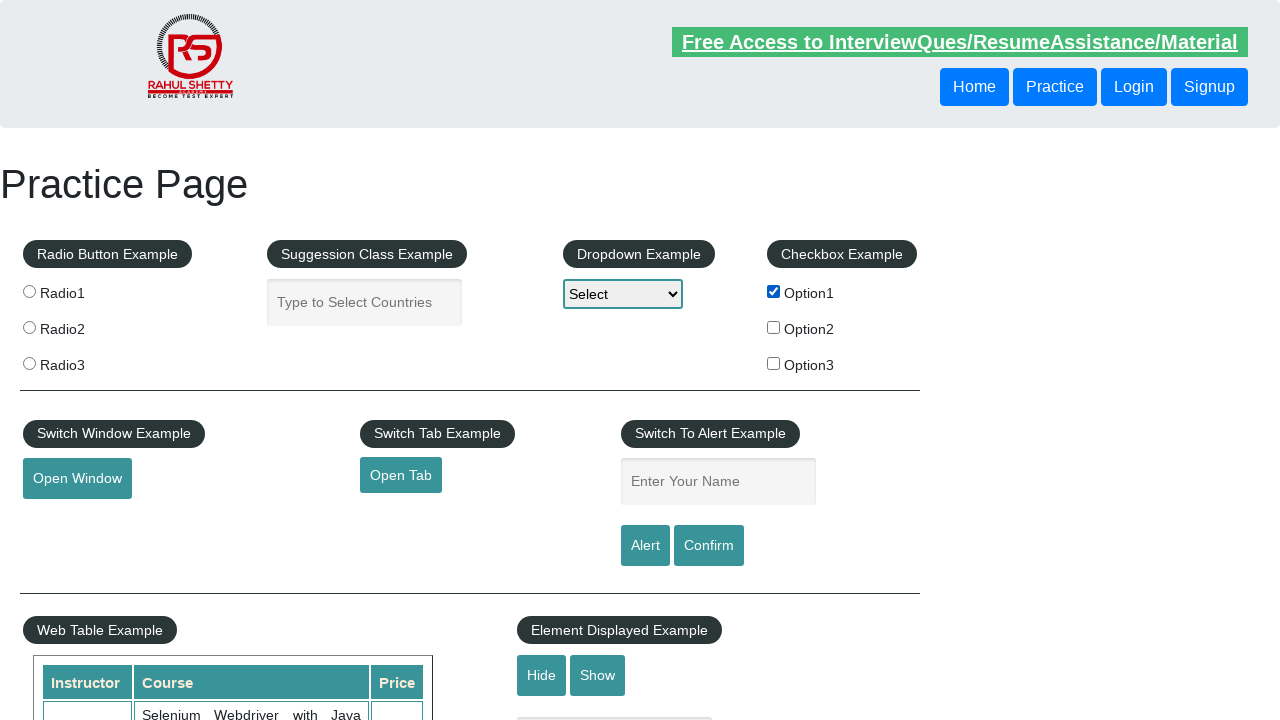

Verified that checkbox 1 is now selected
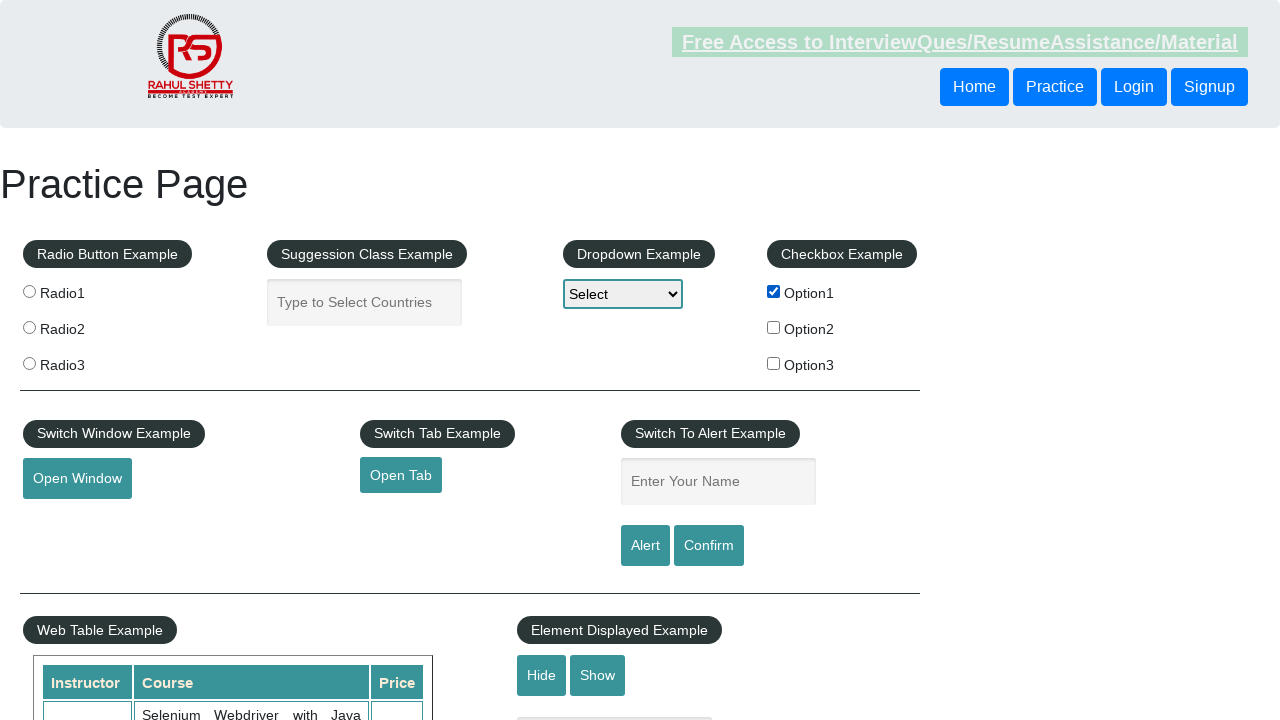

Clicked checkbox 1 to uncheck it at (774, 291) on #checkBoxOption1
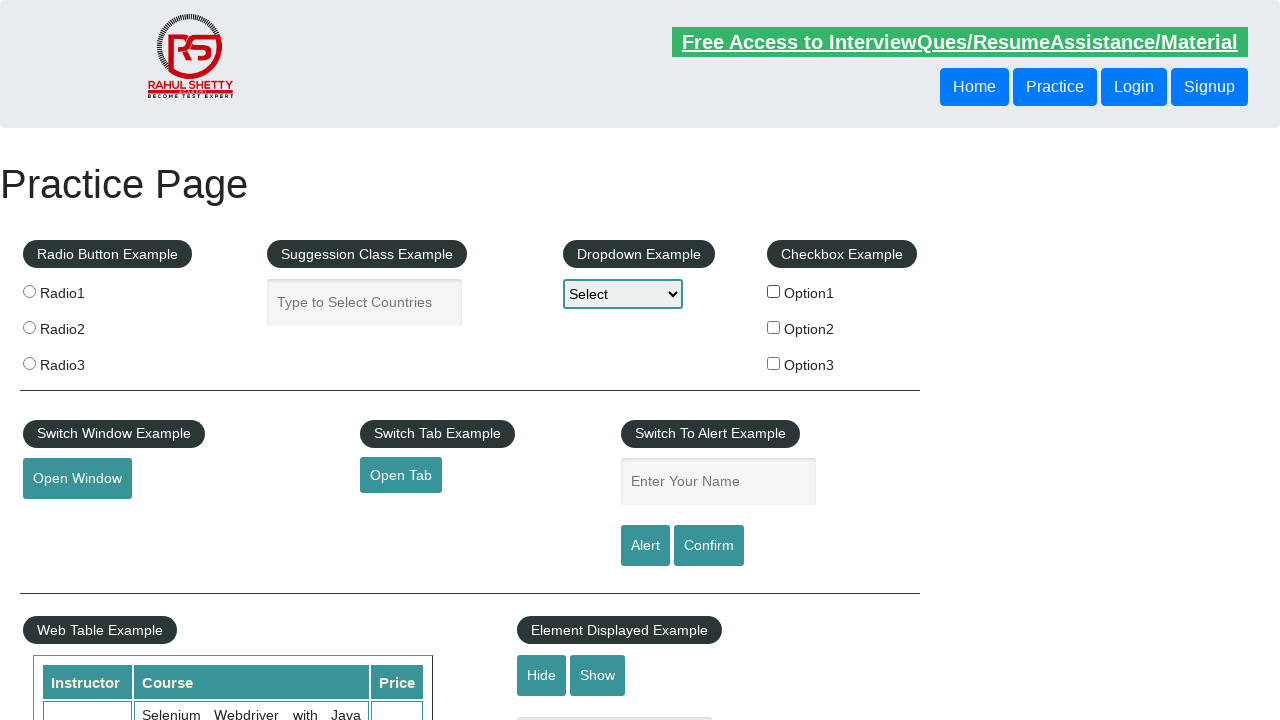

Verified that checkbox 1 is now unchecked
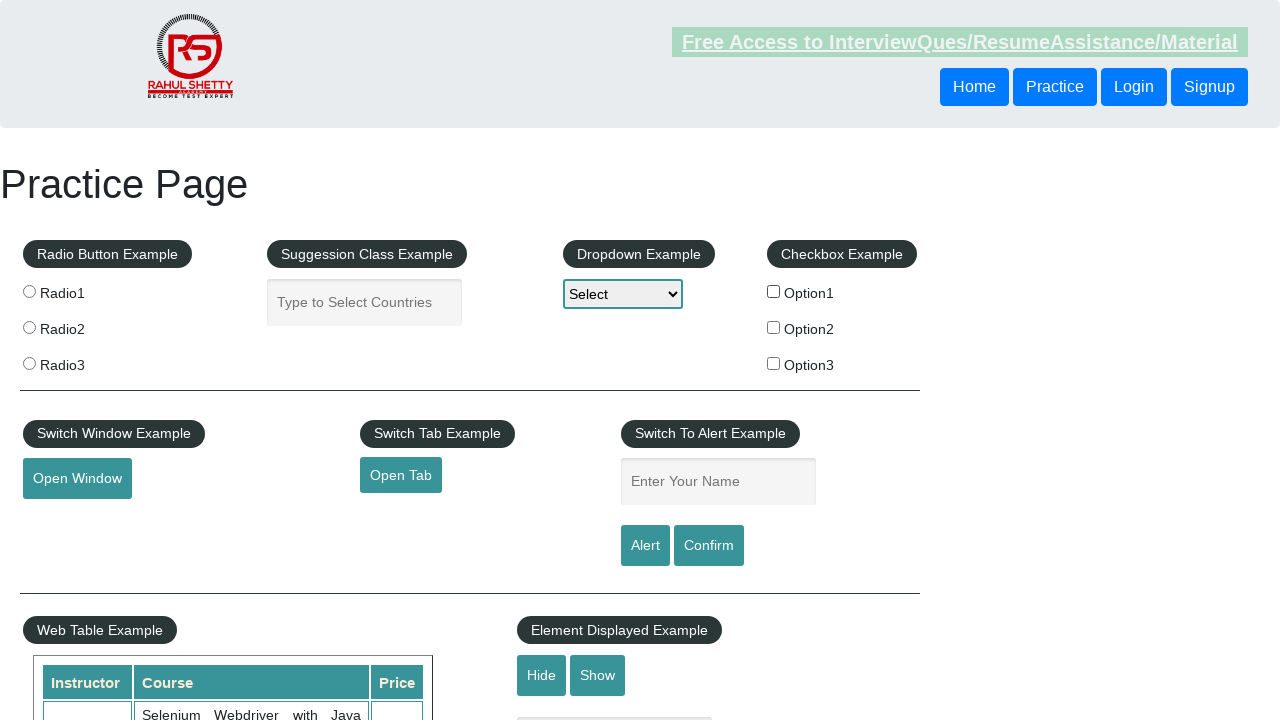

Located all checkbox elements on the page
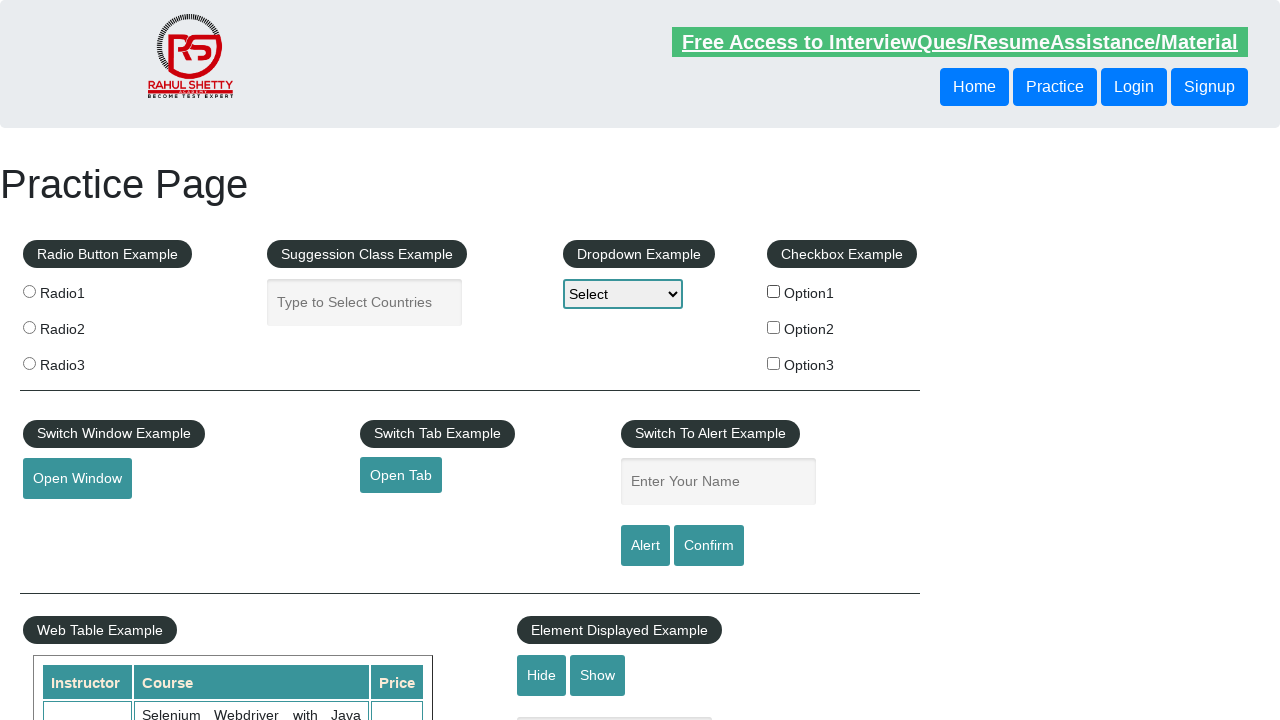

Counted total checkboxes on the page: 3
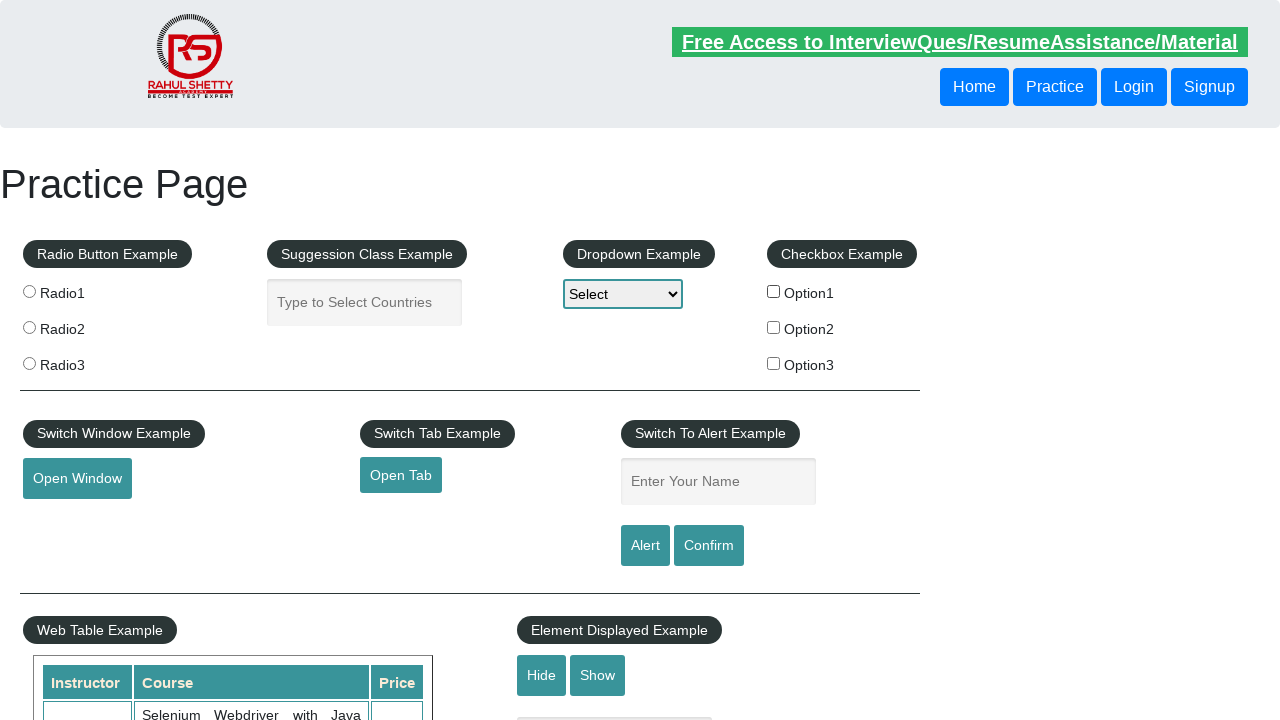

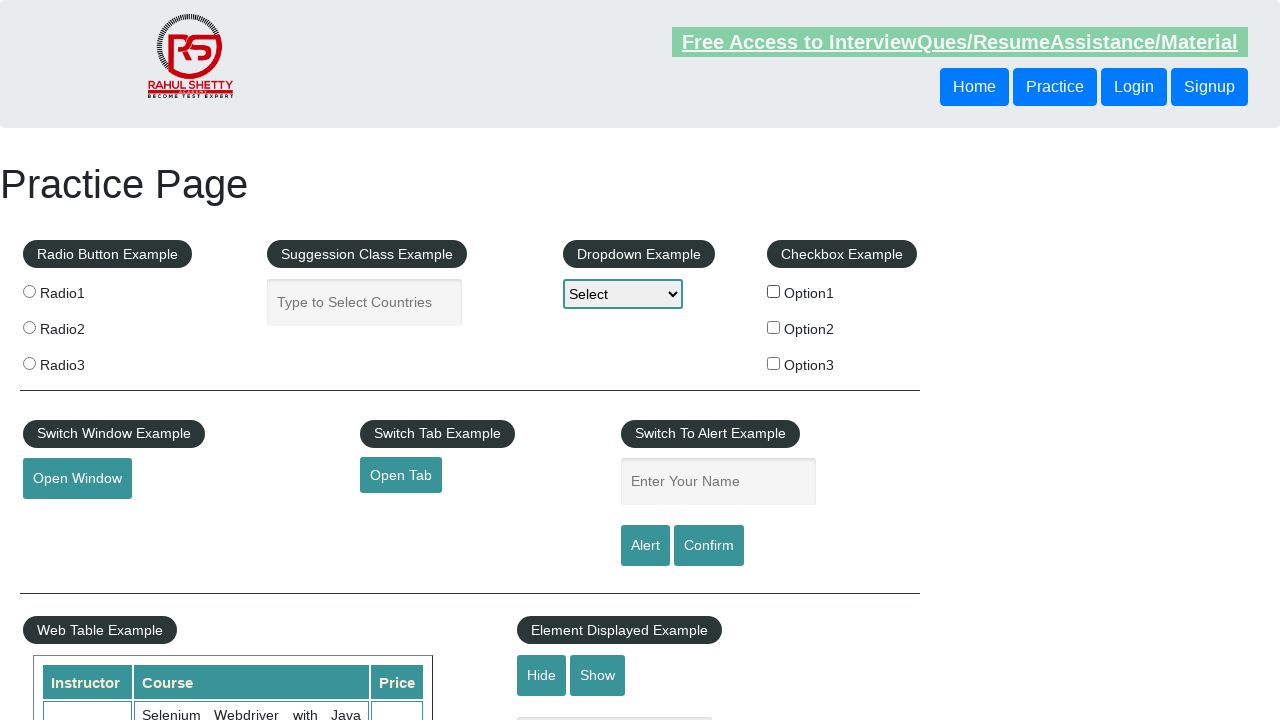